Tests drag and drop functionality by dragging an element and dropping it onto a target area, then verifying the drop was successful

Starting URL: https://demoqa.com/droppable

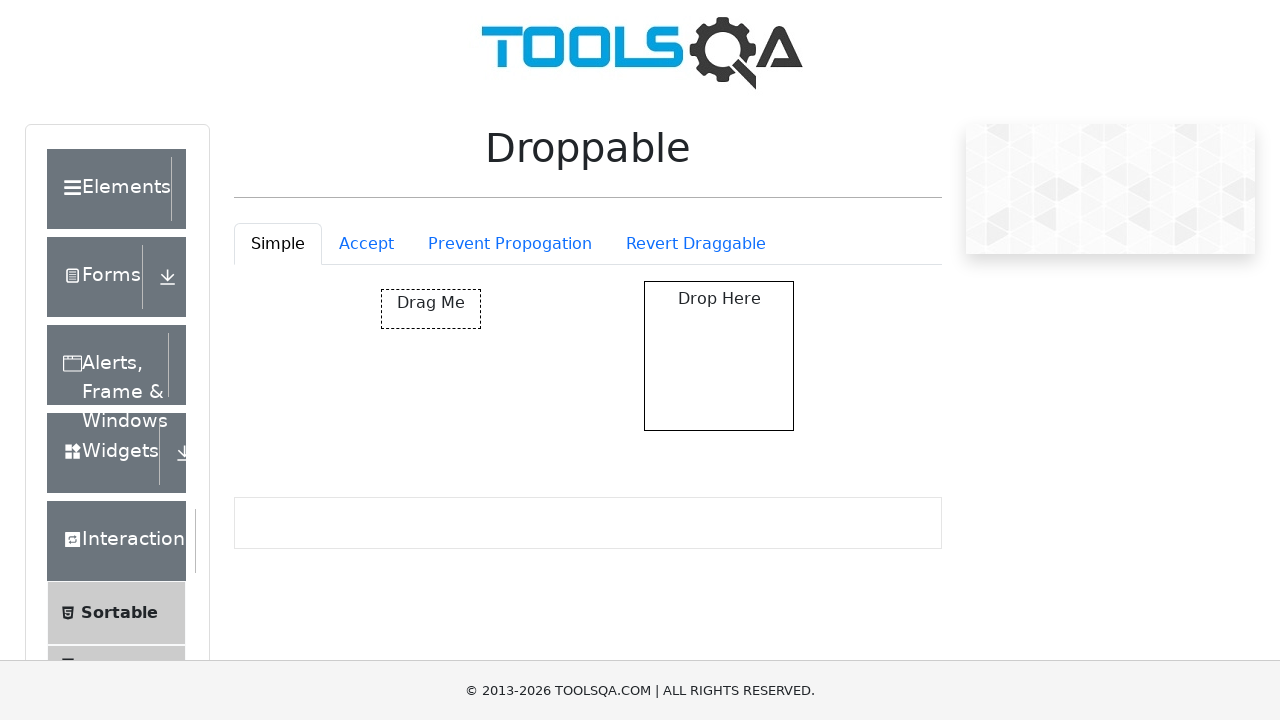

Located the draggable element
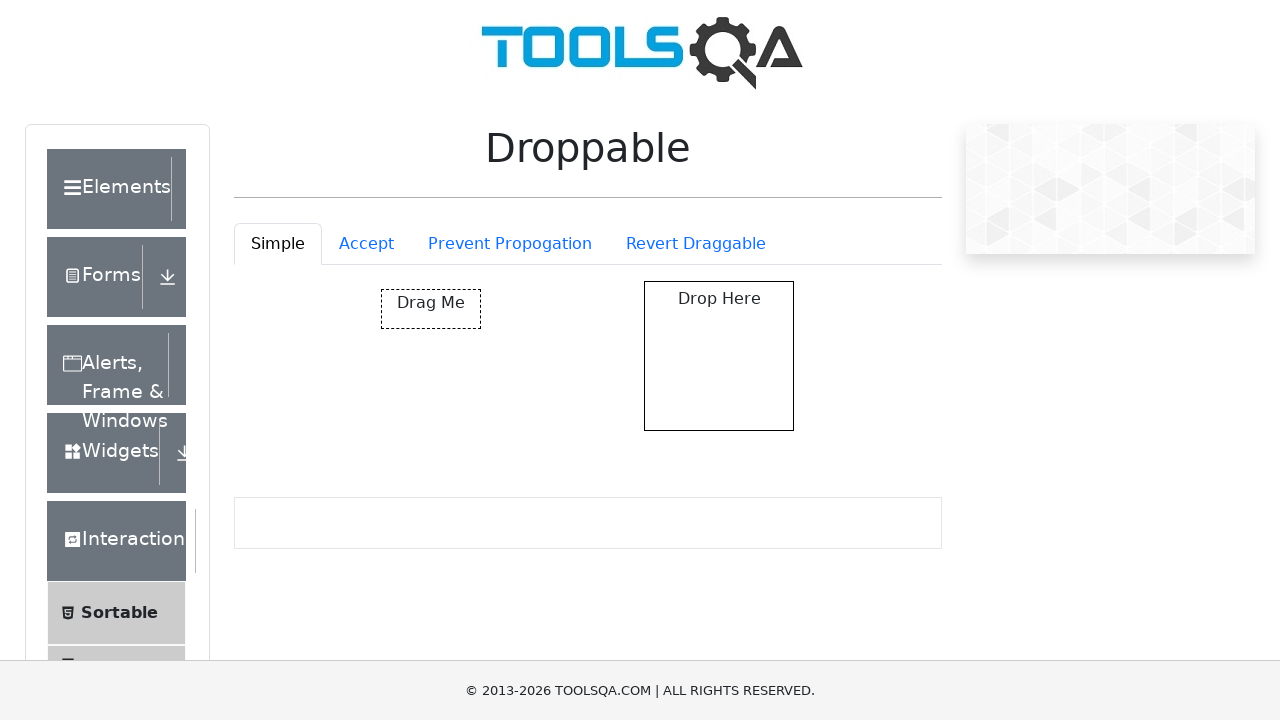

Located the droppable target area
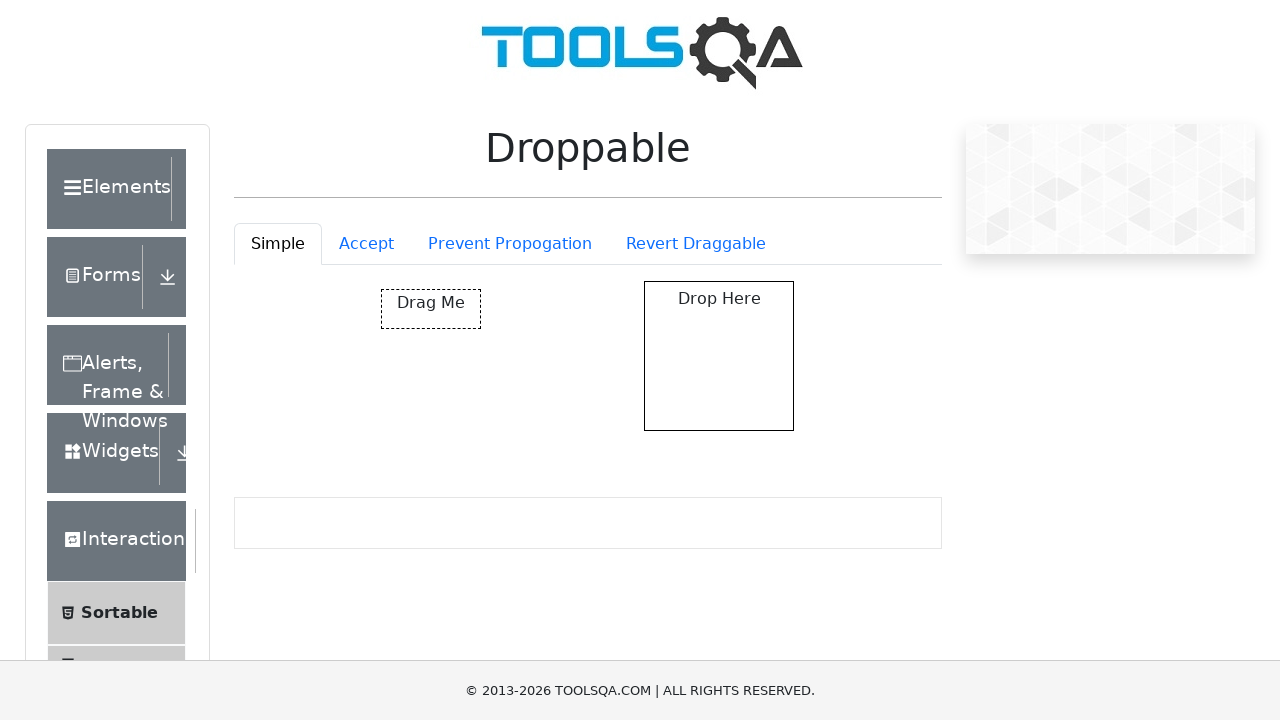

Dragged element and dropped it onto target area at (719, 356)
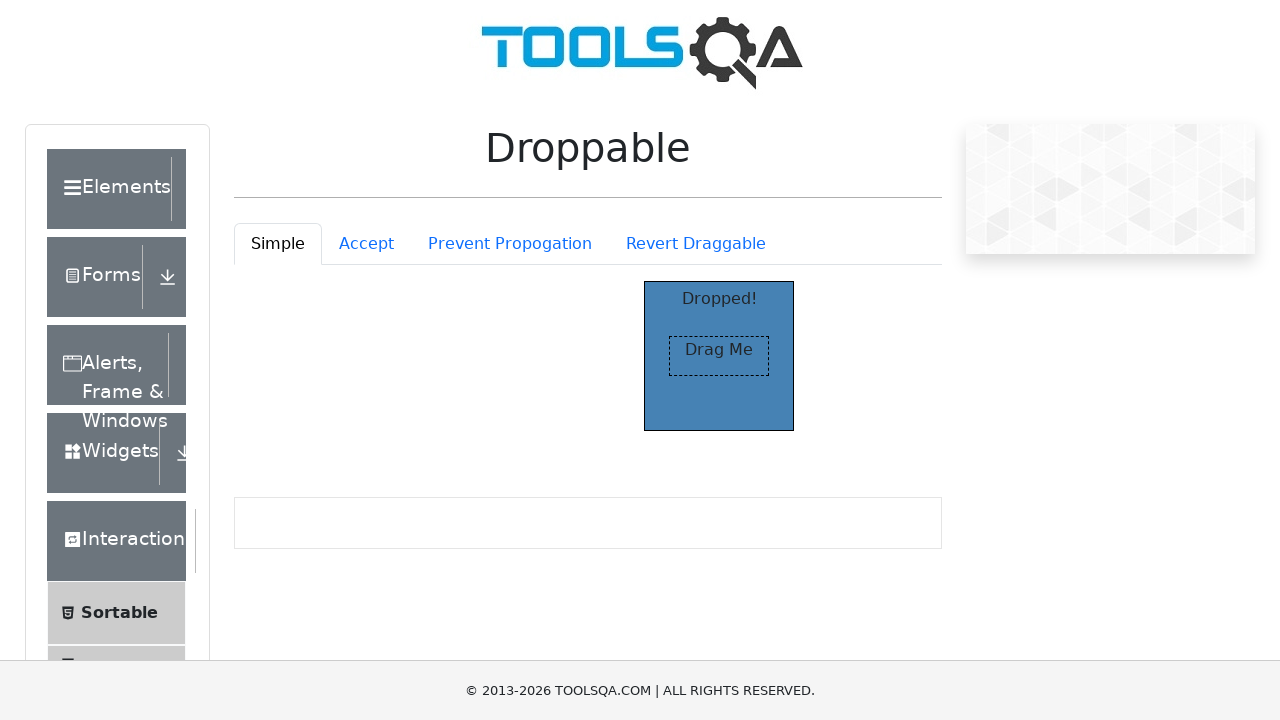

Verified drop was successful - 'Dropped!' text is visible
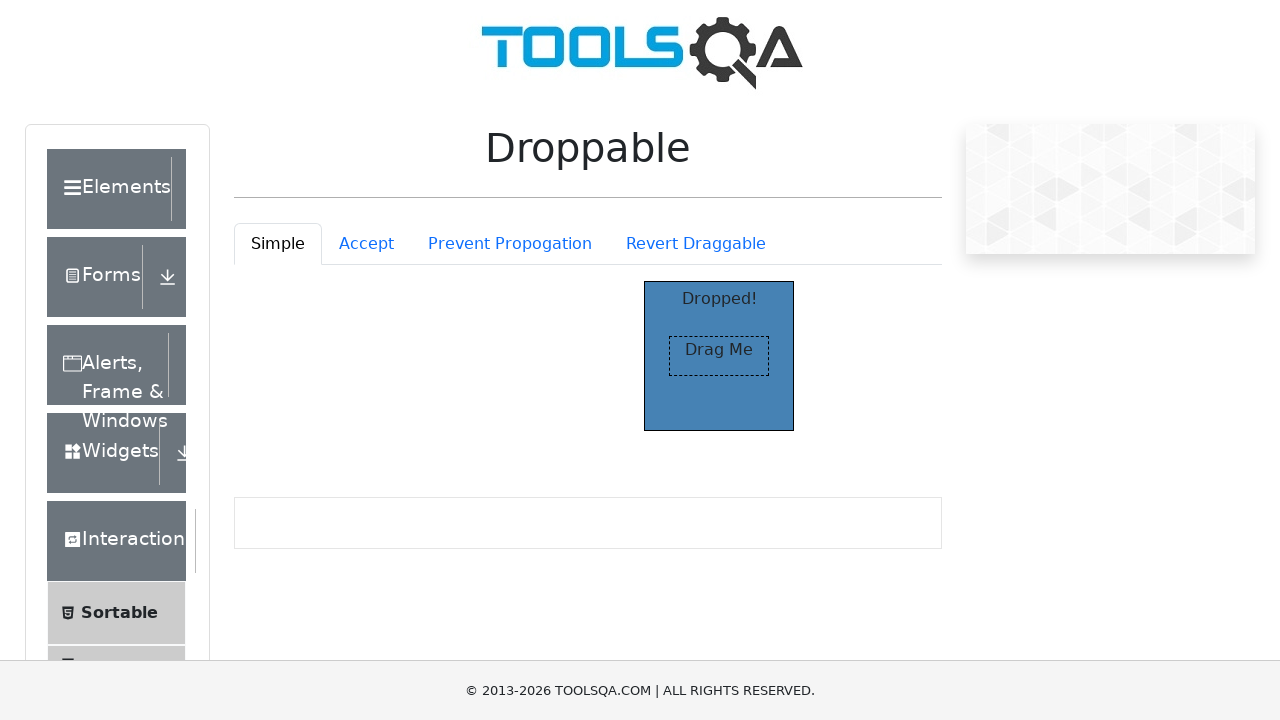

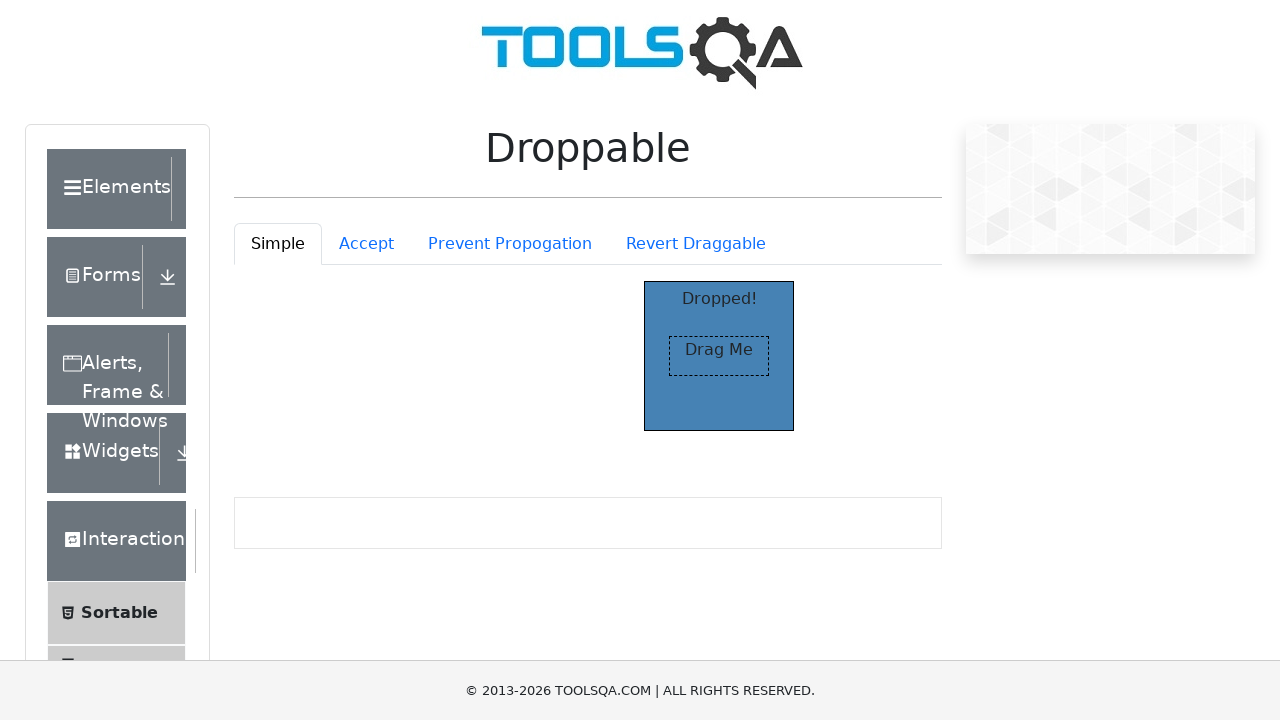